Tests page scrolling functionality by scrolling the window down and then scrolling within a fixed table element

Starting URL: https://rahulshettyacademy.com/AutomationPractice/

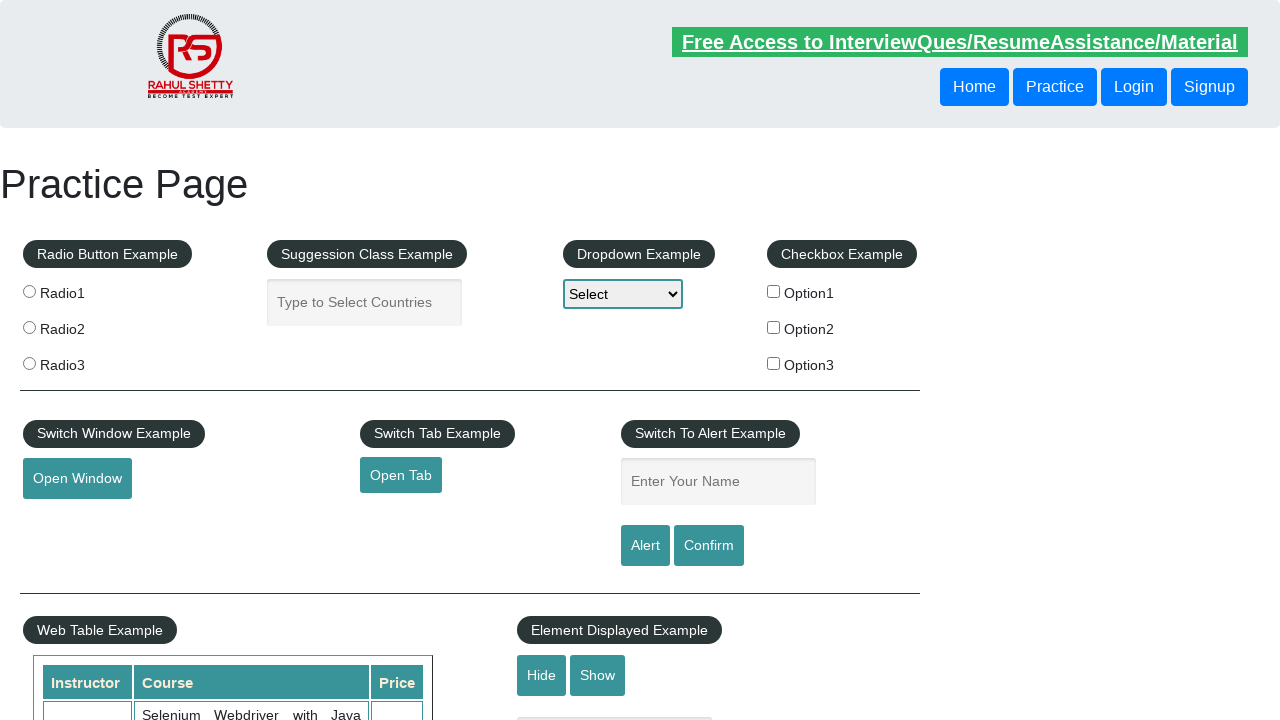

Scrolled window down by 600 pixels
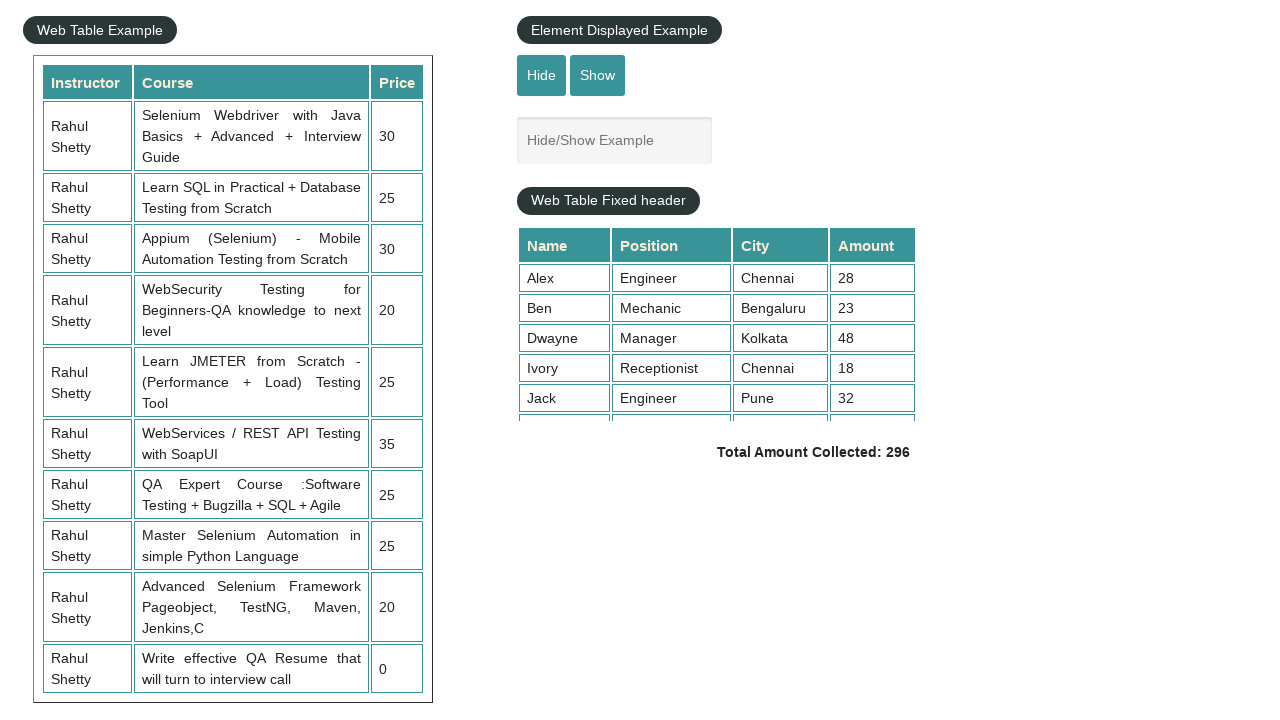

Waited for window scroll to complete
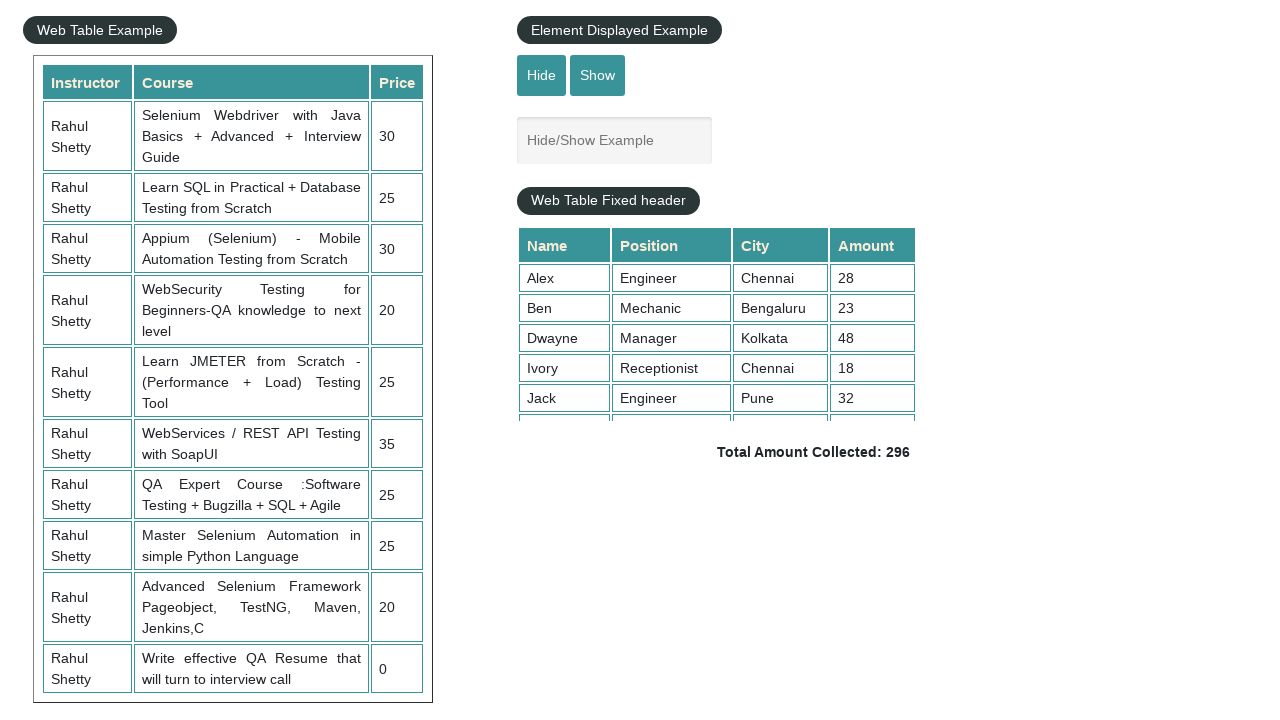

Scrolled fixed table element by 100 pixels
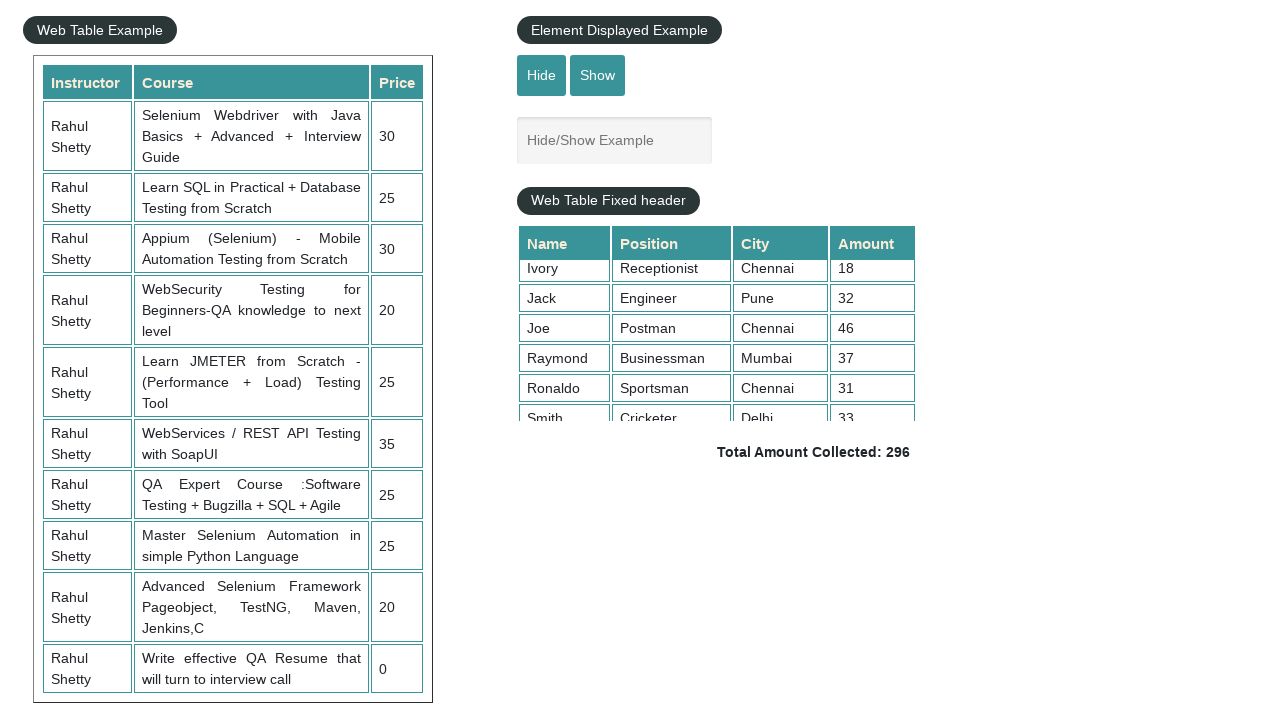

Waited for table scroll to complete
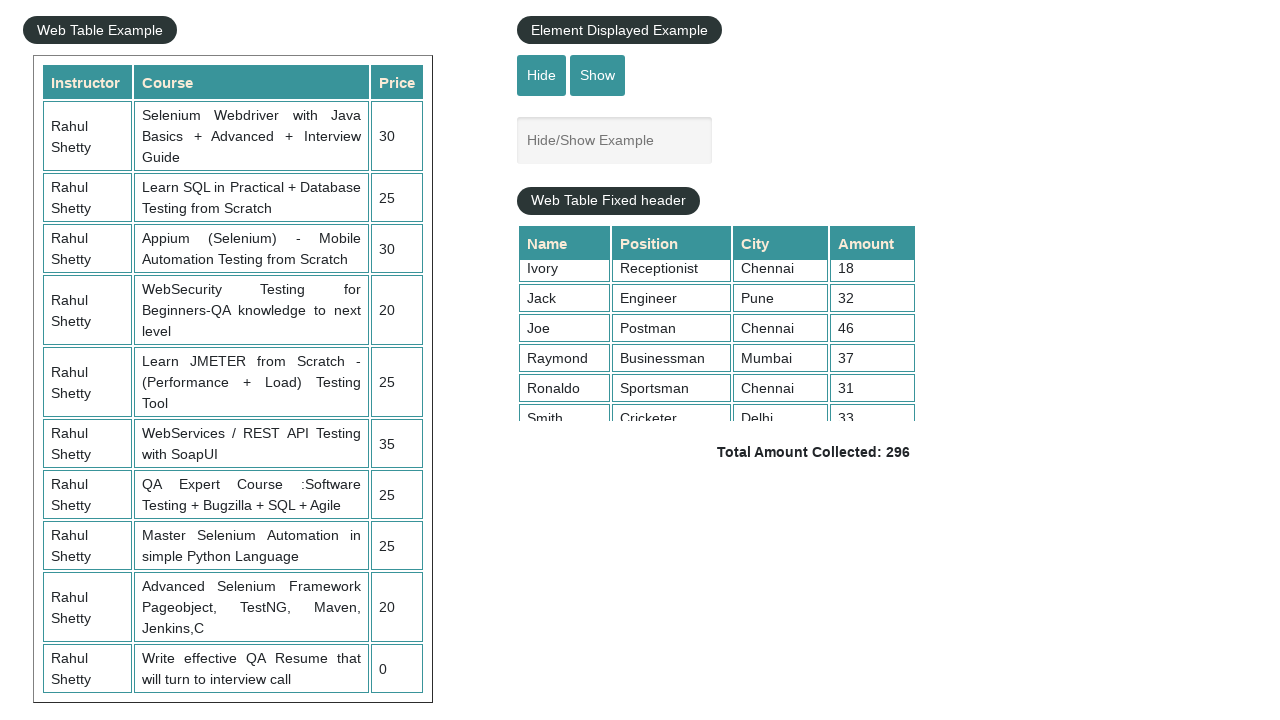

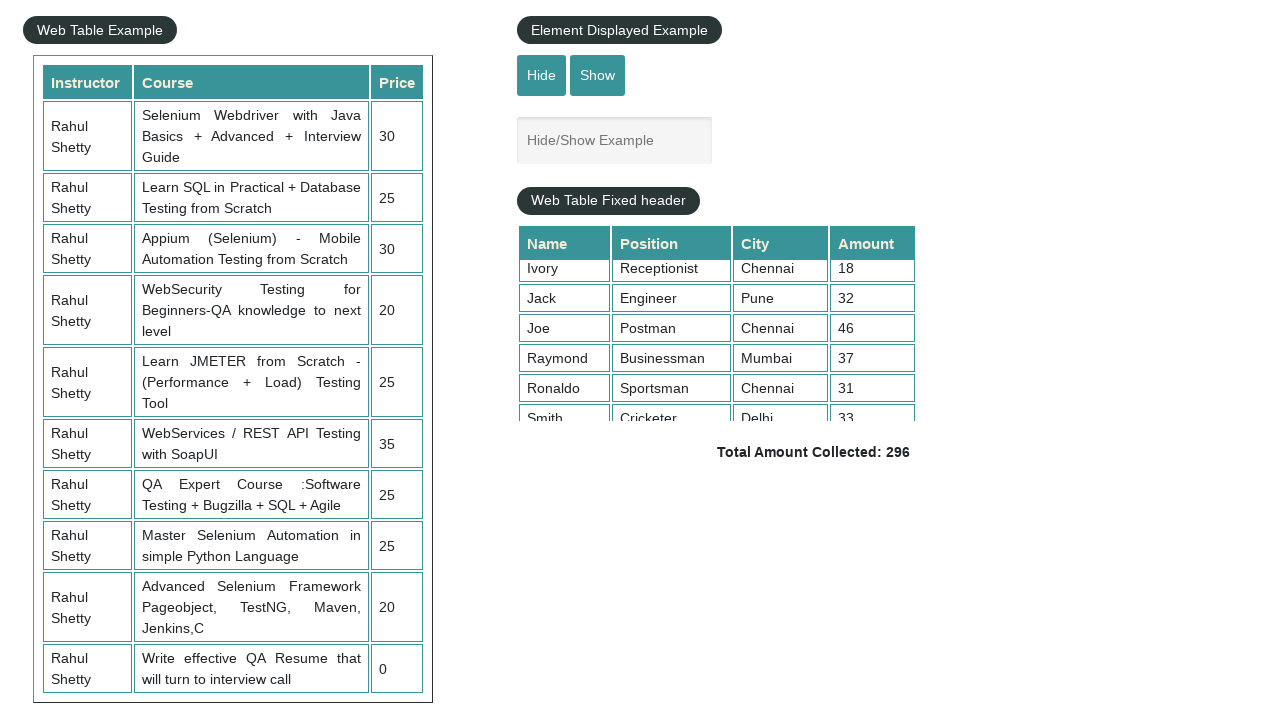